Navigates to a notice list page and verifies that the table content loads by waiting for the tbody element and checking for table rows.

Starting URL: https://pad.neocyon.com/W/notice/list.aspx

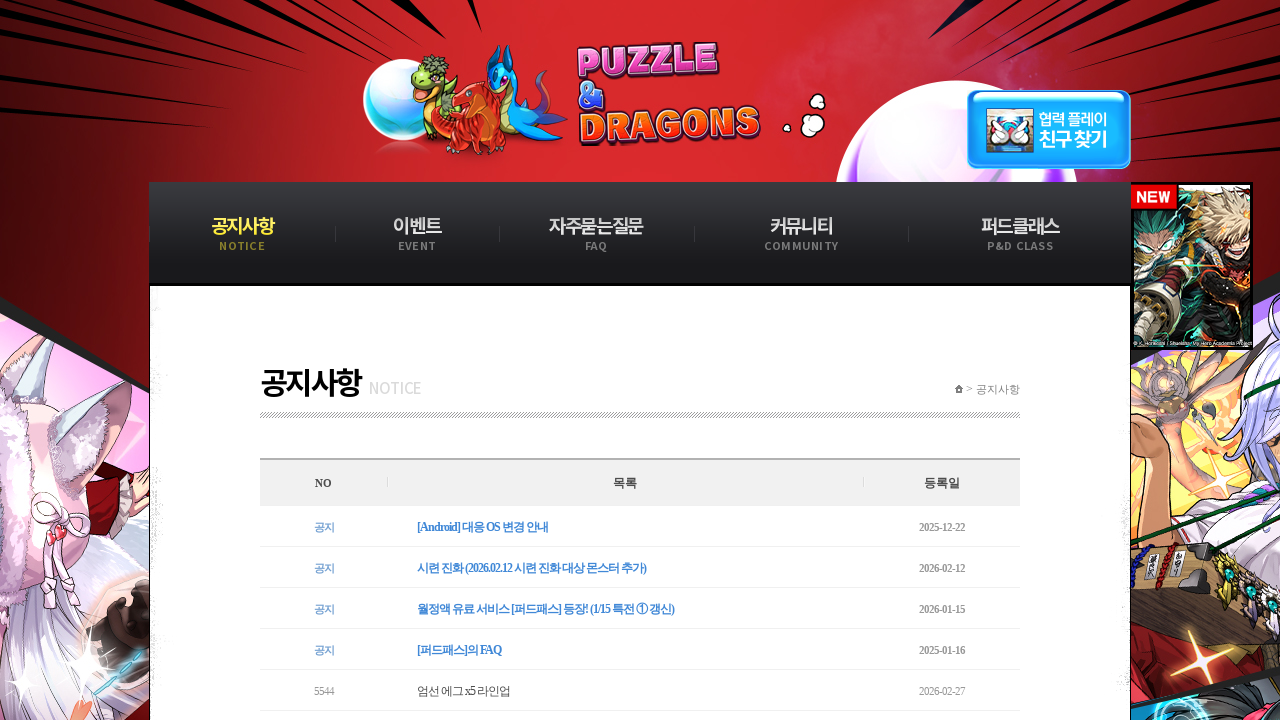

Navigated to notice list page
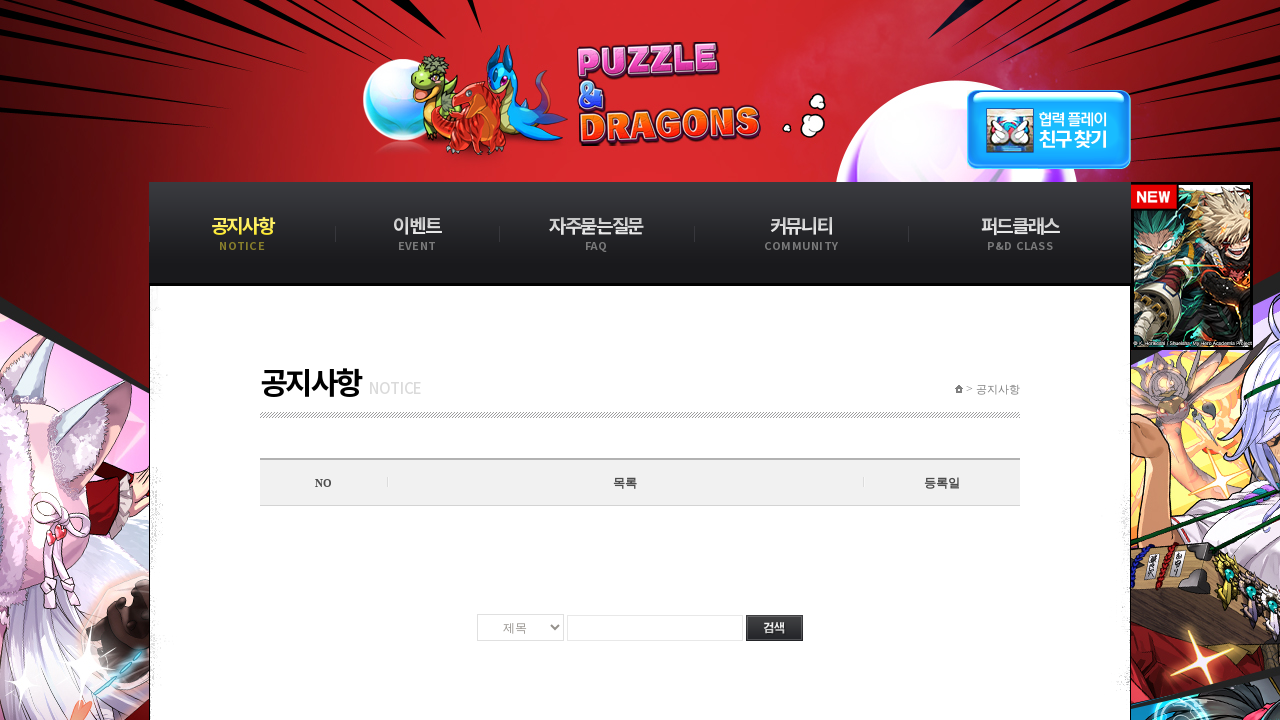

Table body element loaded
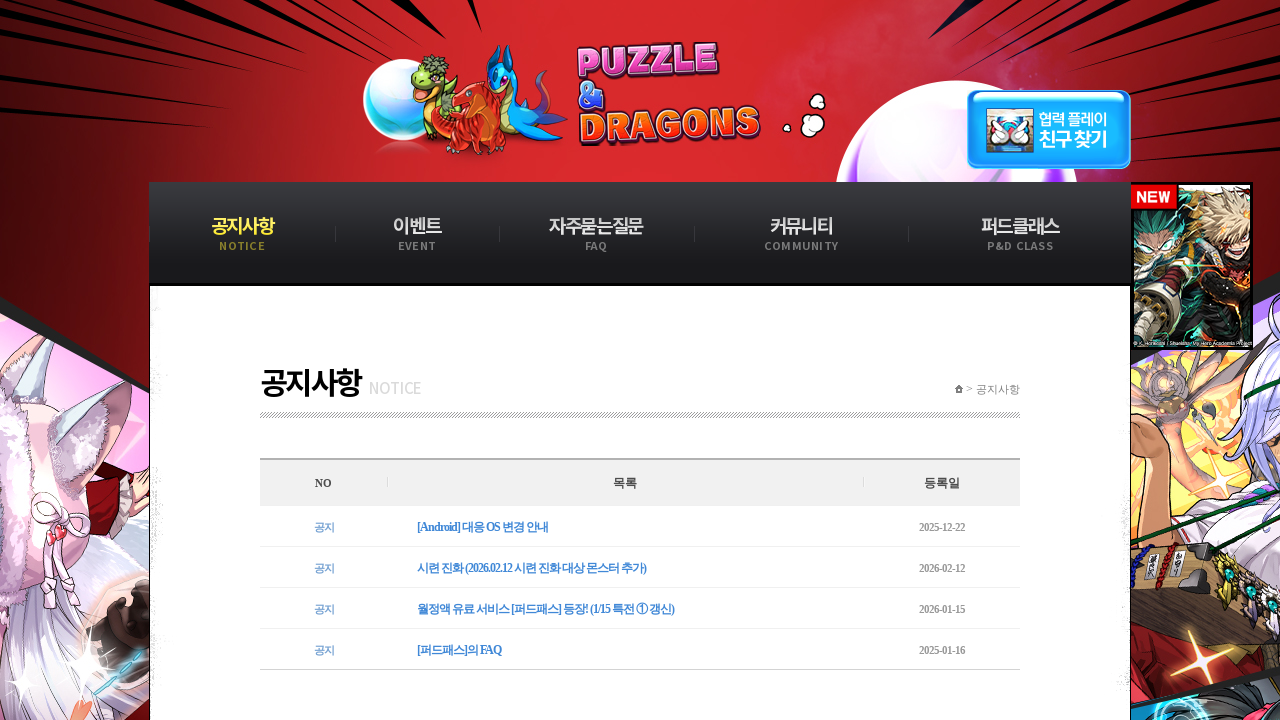

Table rows are present in the notice list
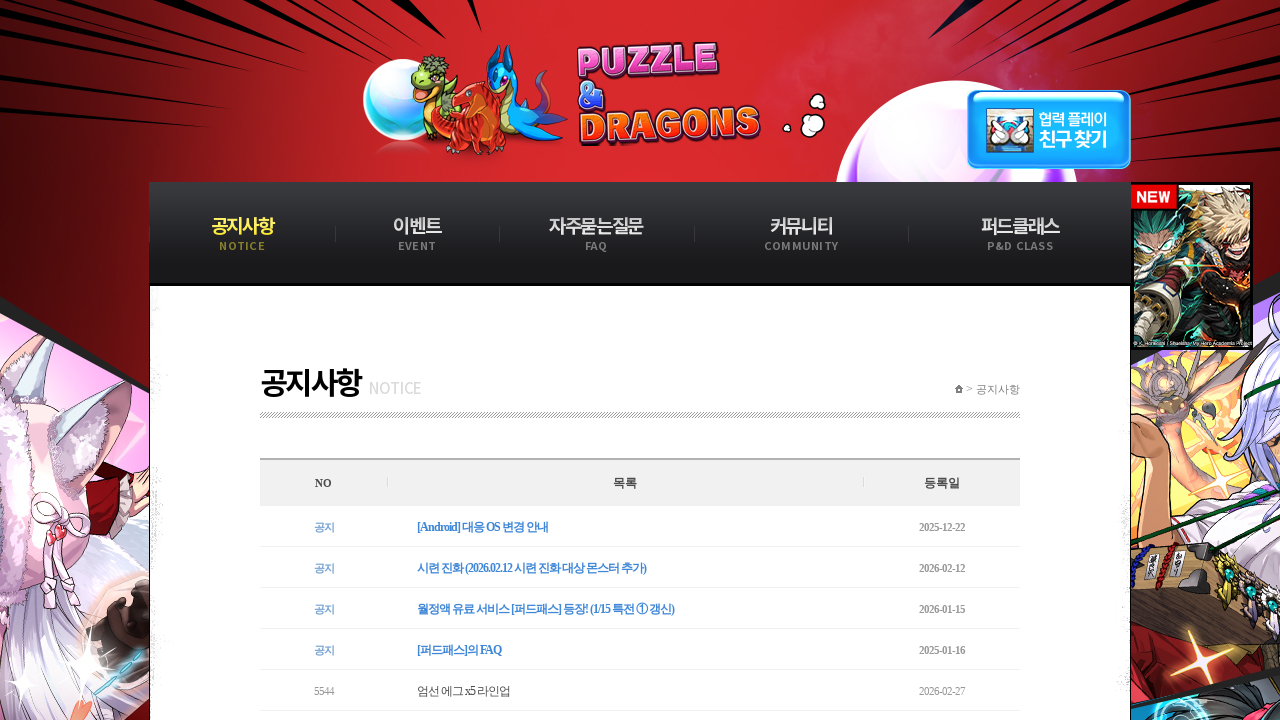

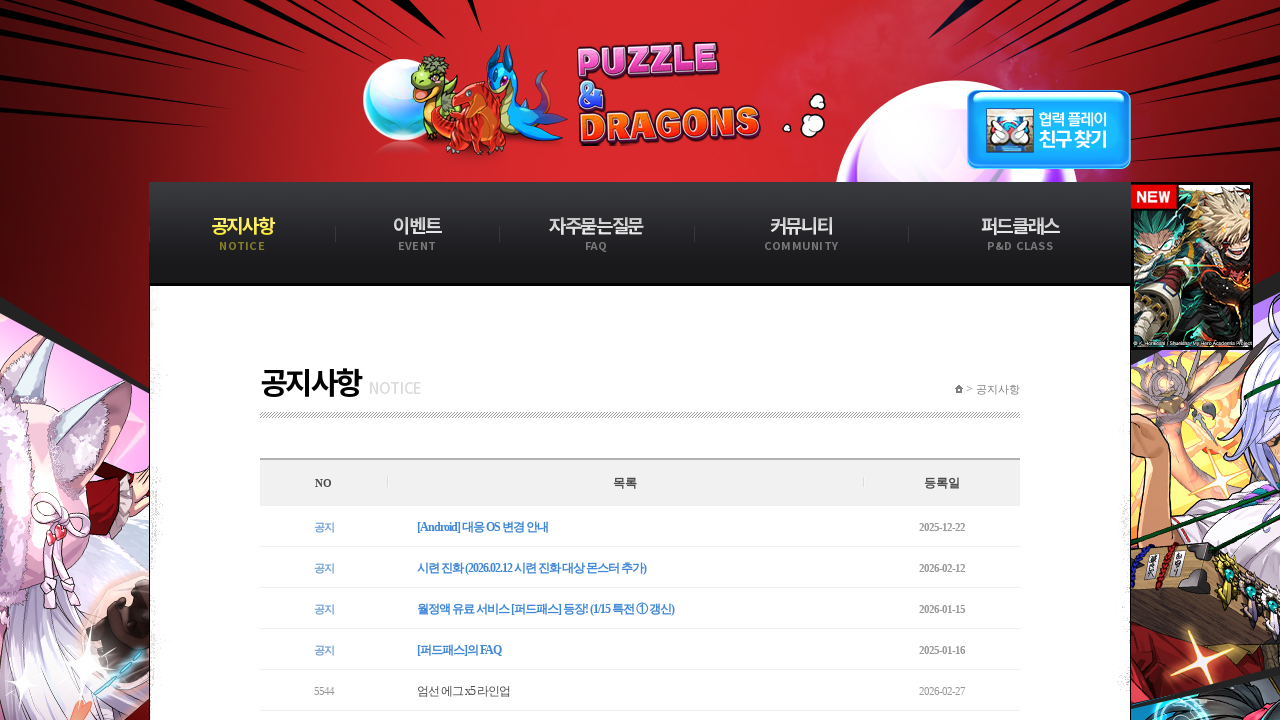